Tests menu navigation by hovering through nested menu items (Music > Jazz > Modern) and clicking the final item

Starting URL: https://seleniumui.moderntester.pl/menu-item.php

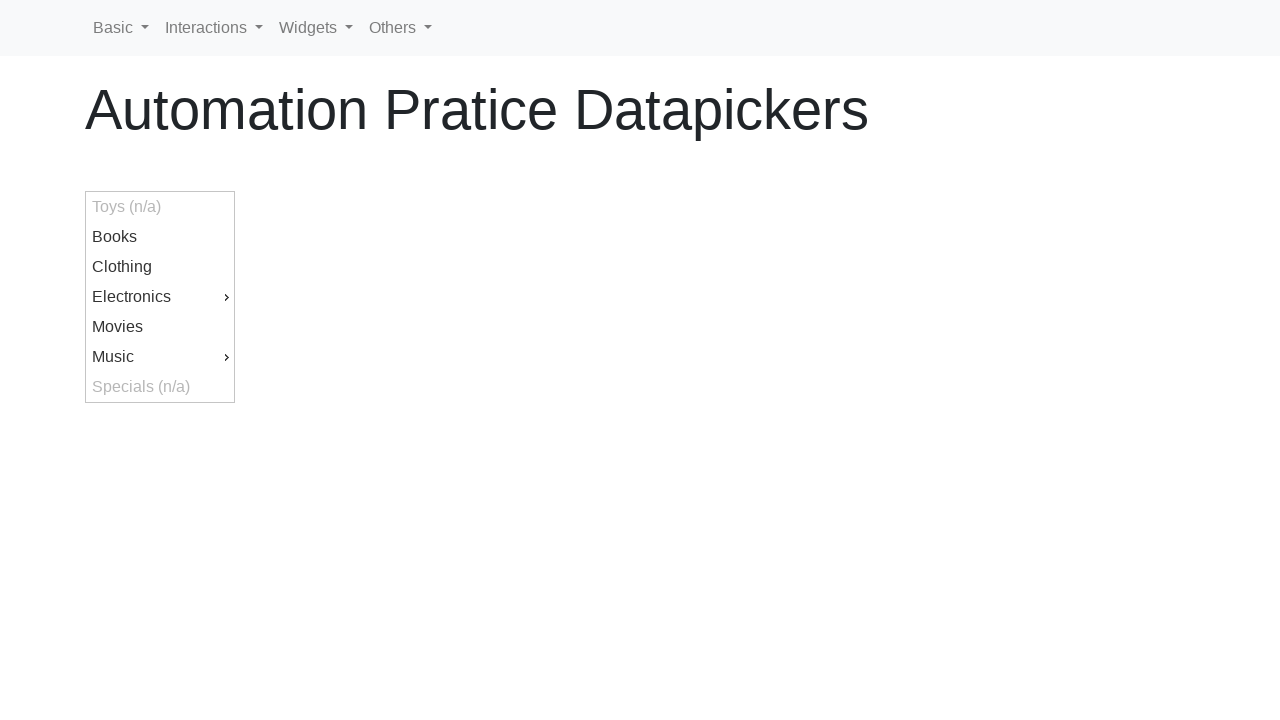

Located Music menu button
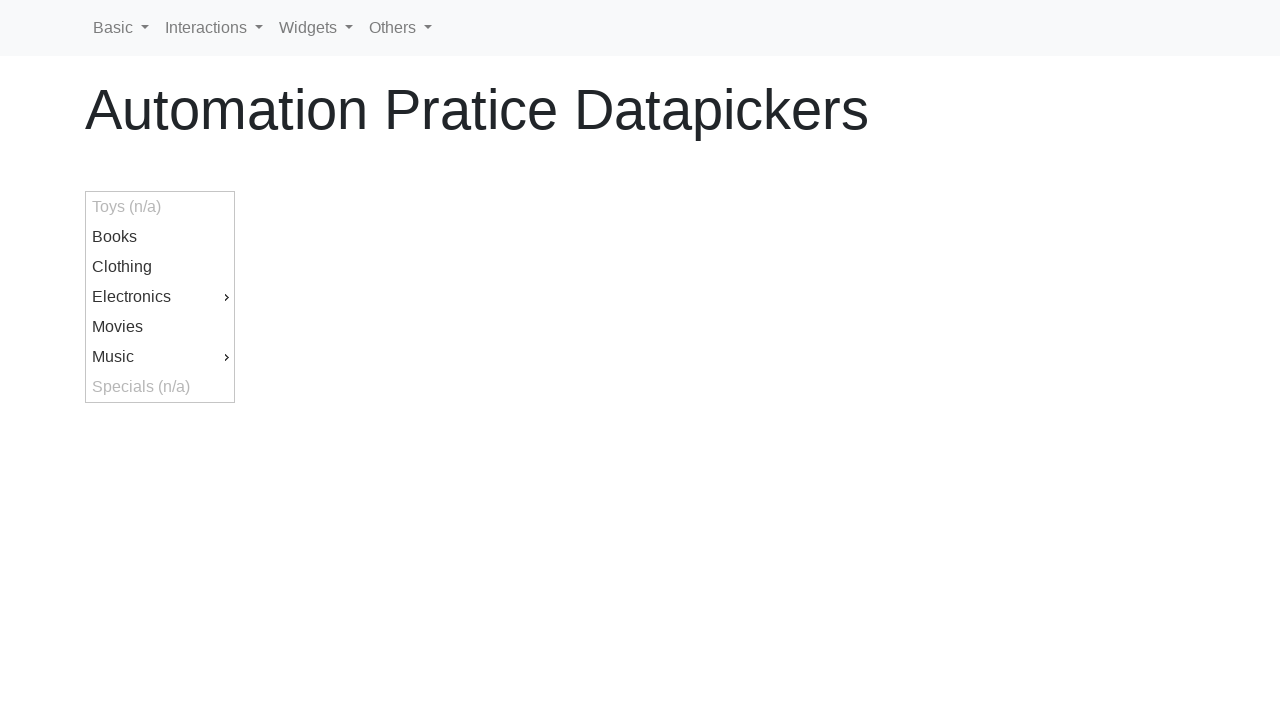

Located Jazz submenu button
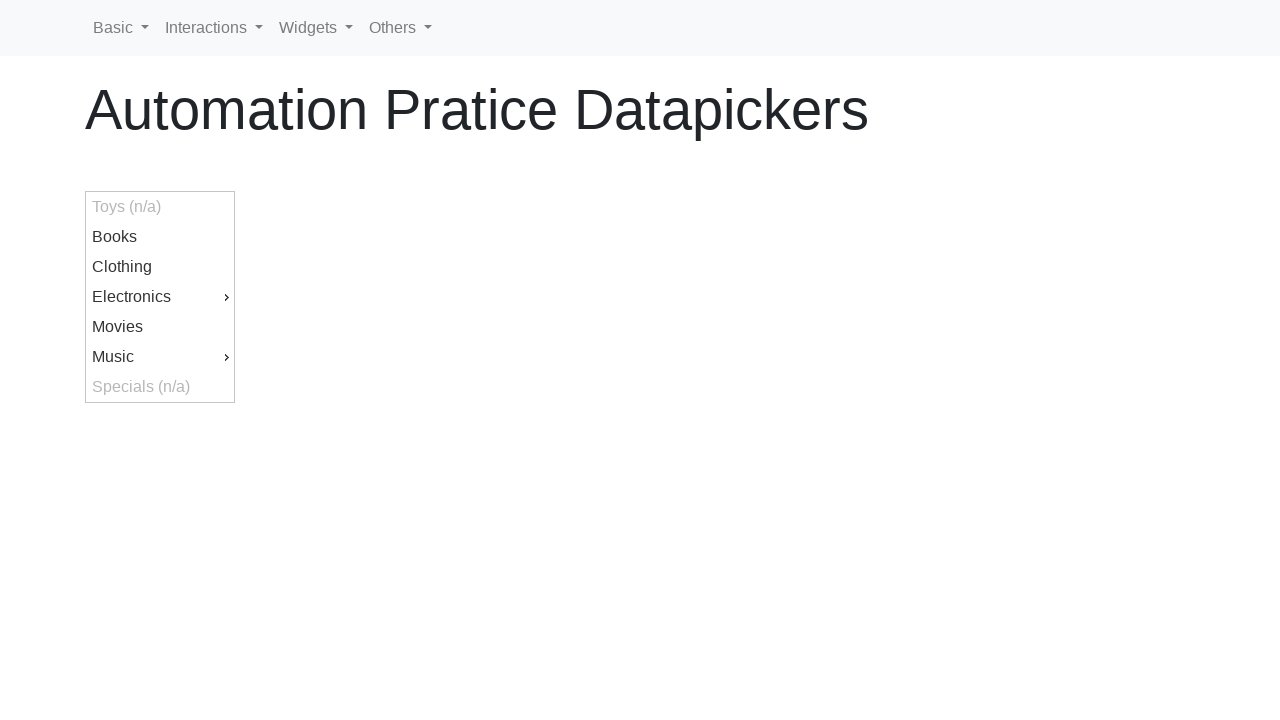

Located Modern submenu button
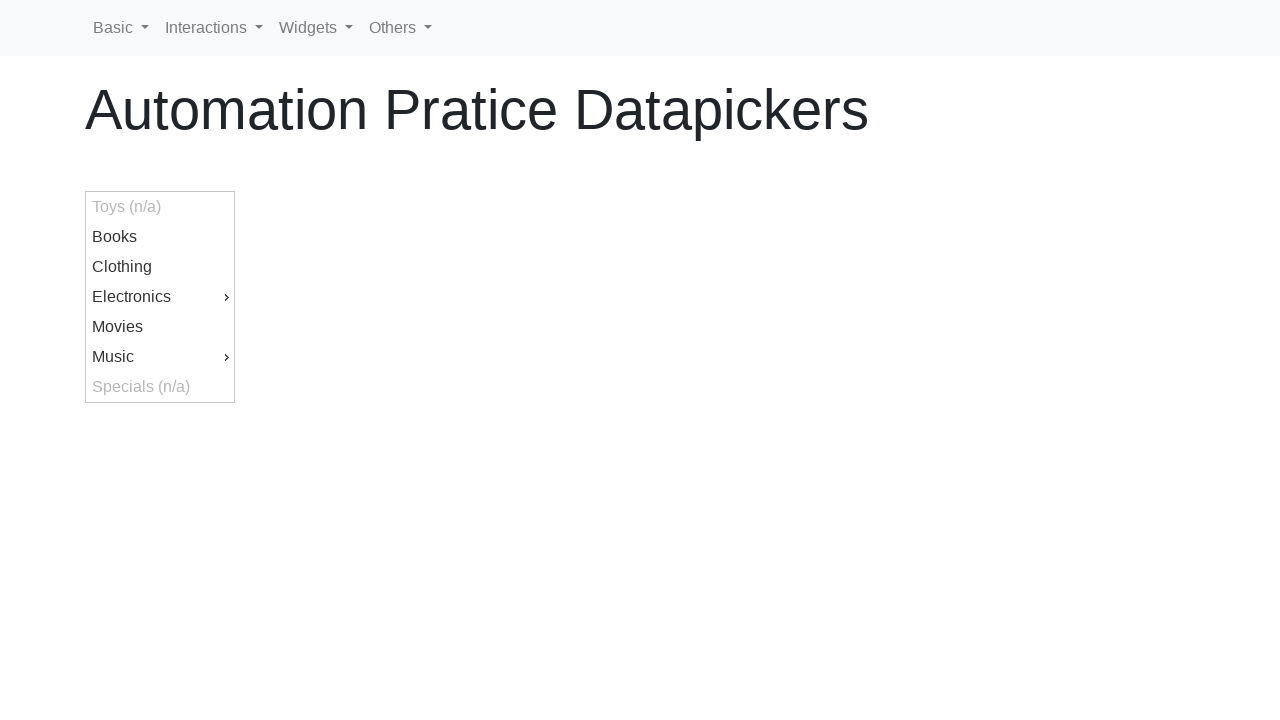

Hovered over Music menu item to reveal Jazz submenu at (160, 357) on #ui-id-9
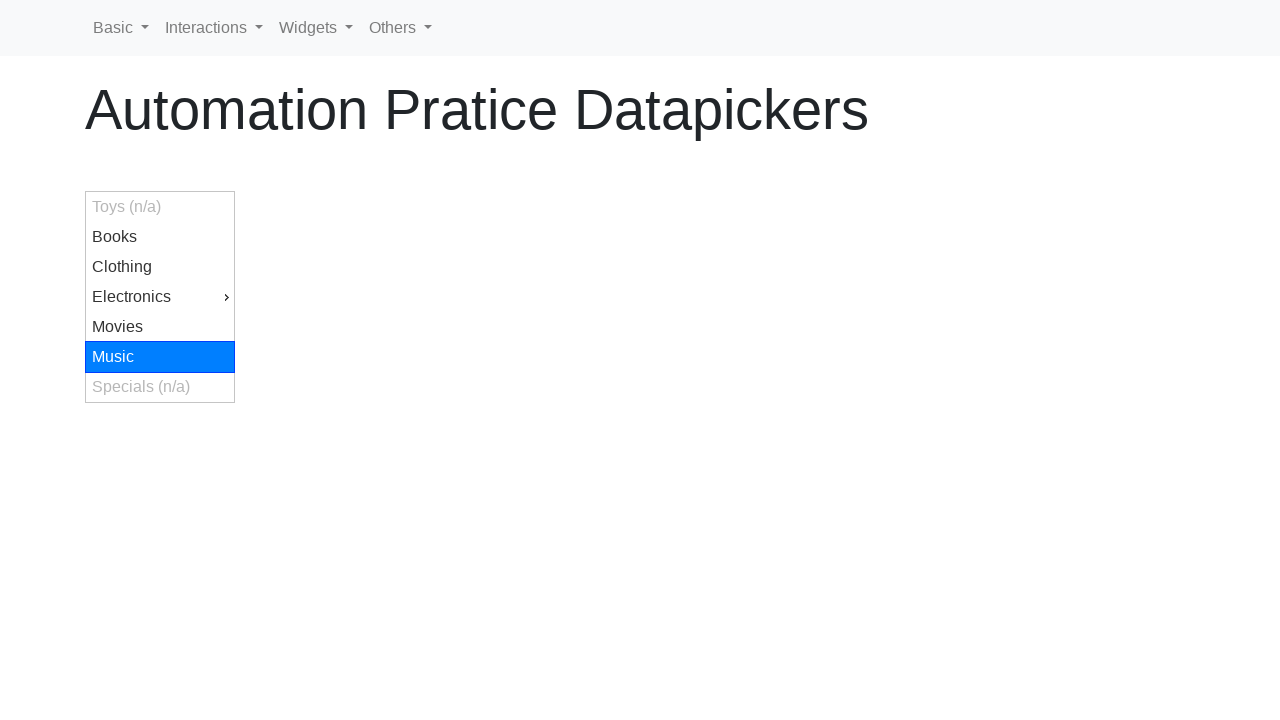

Hovered over Jazz submenu item to reveal Modern submenu at (309, 387) on #ui-id-13
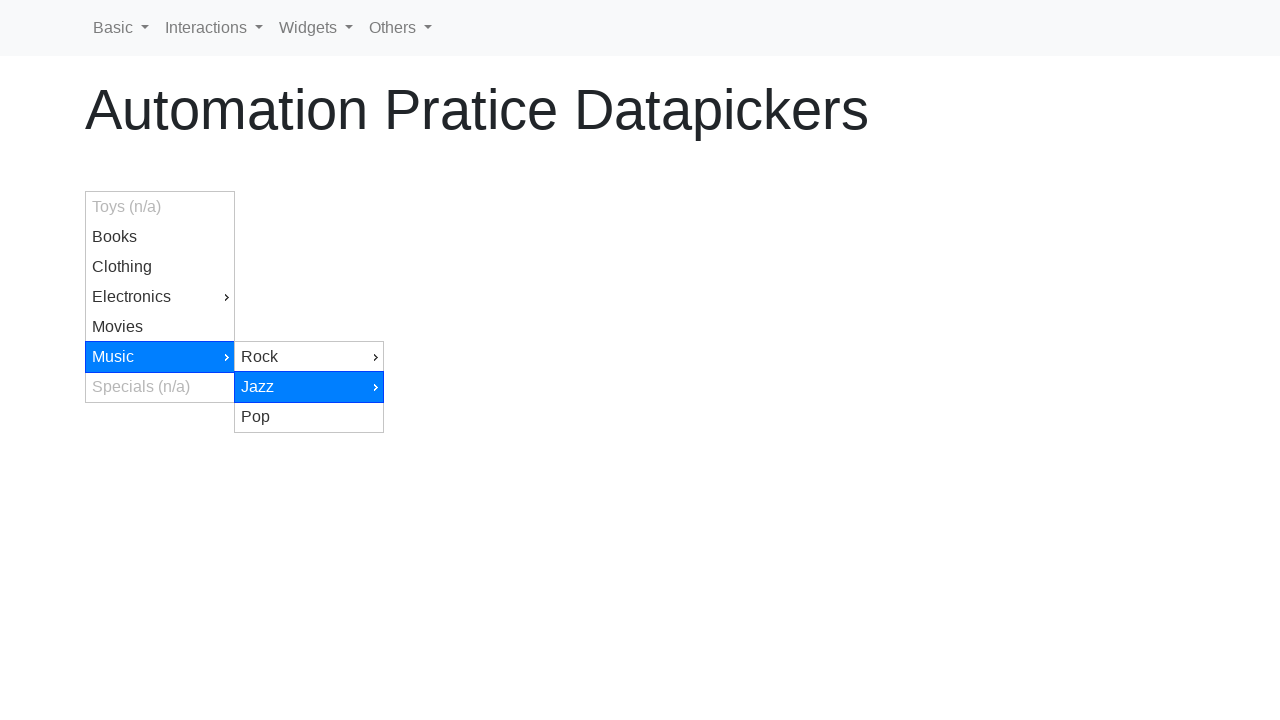

Hovered over Modern submenu item at (458, 447) on #ui-id-16
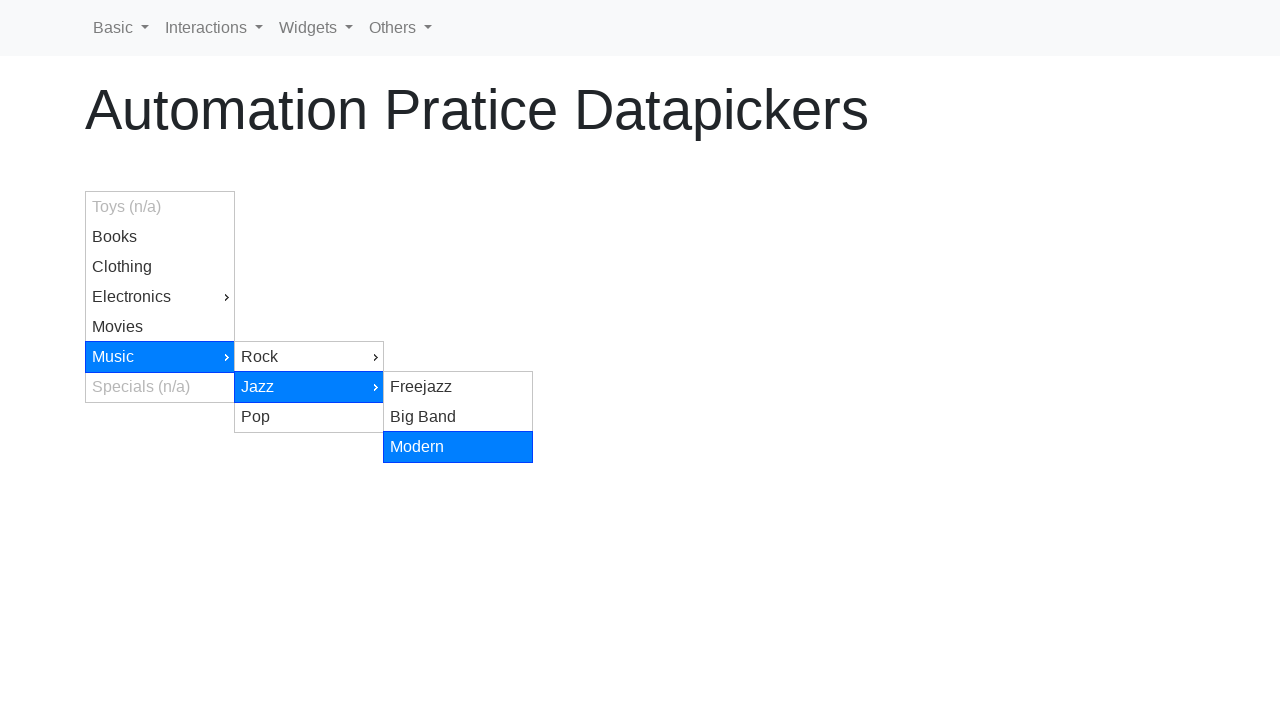

Clicked Modern menu item to complete nested menu navigation at (458, 447) on #ui-id-16
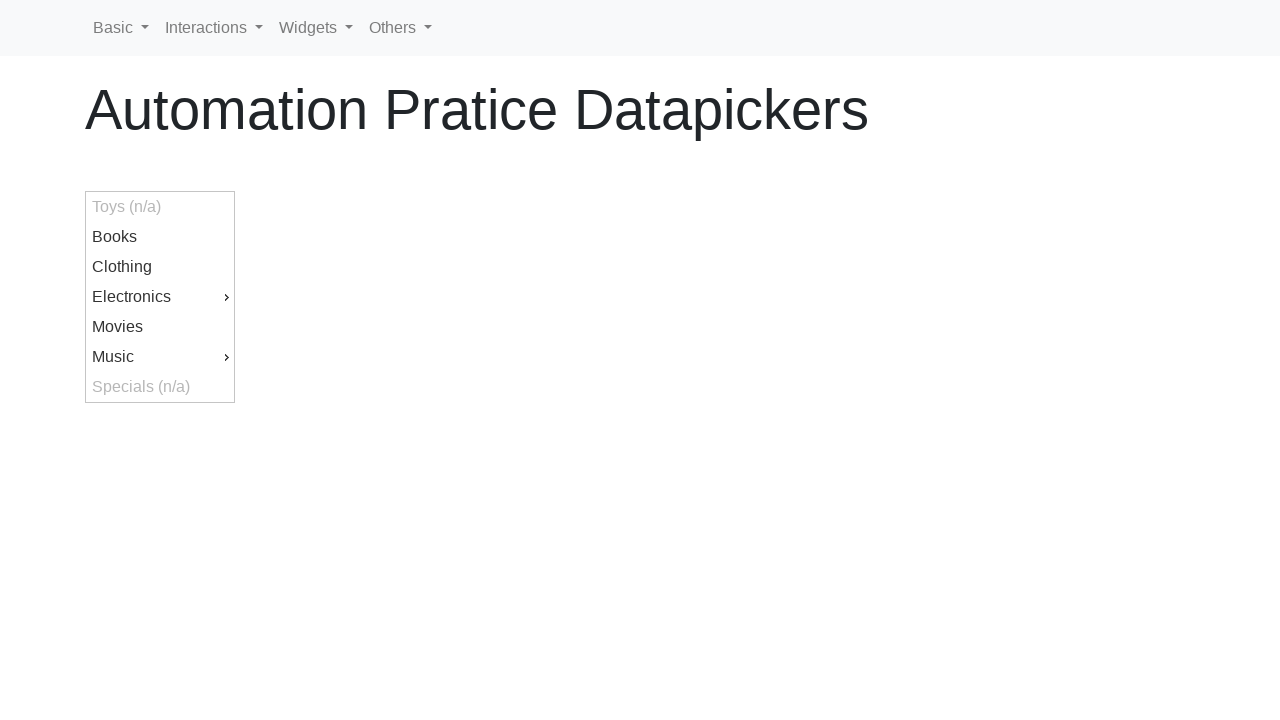

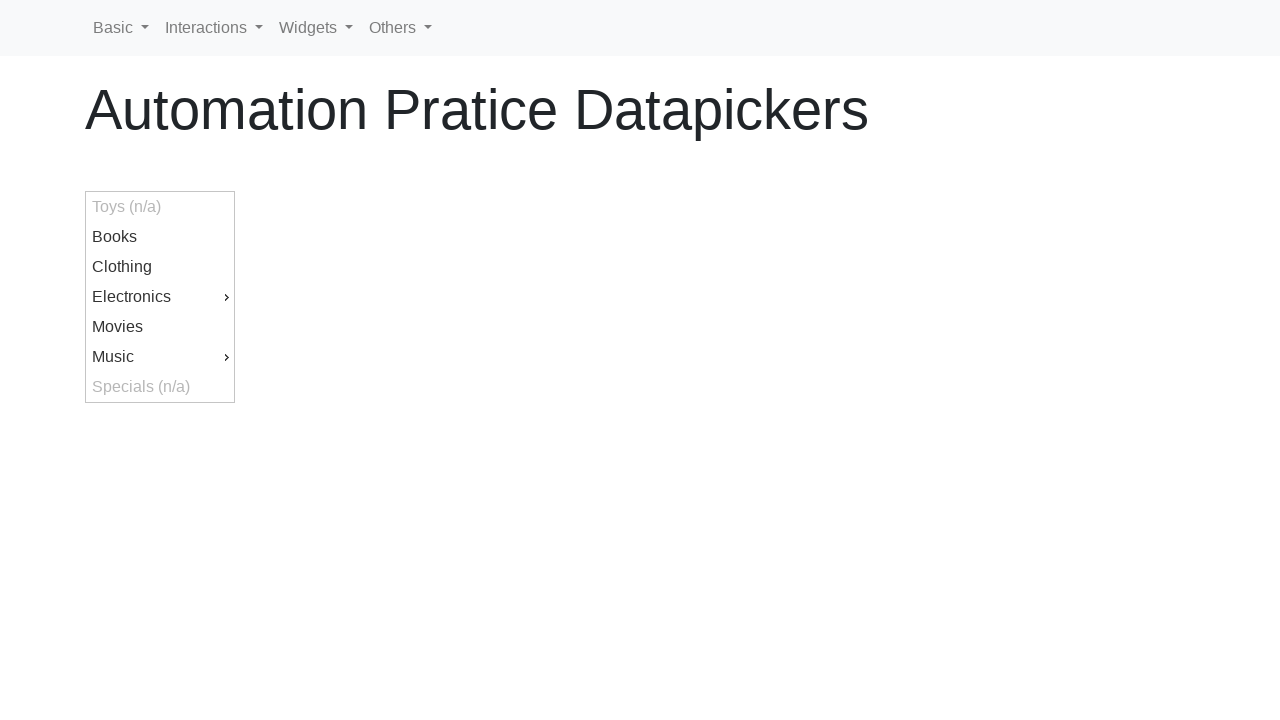